Tests opting out of A/B tests by adding an opt-out cookie before navigating to the A/B test page.

Starting URL: http://the-internet.herokuapp.com

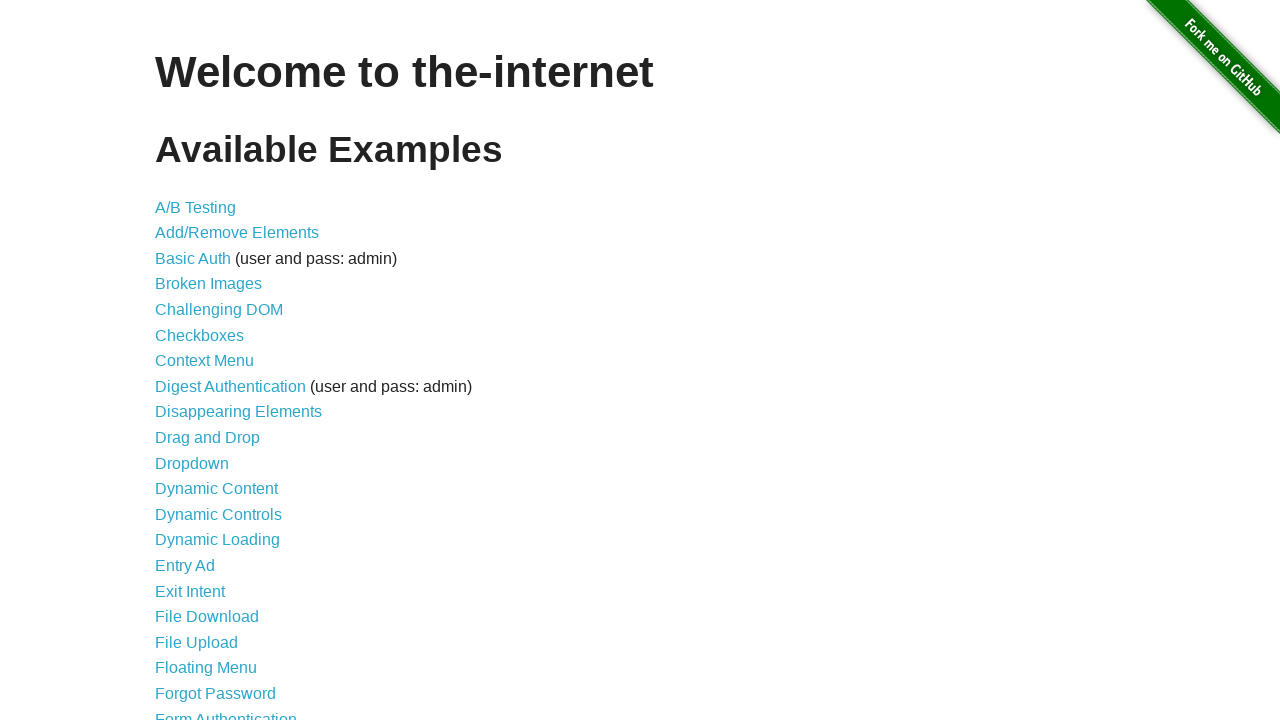

Added optimizelyOptOut cookie to opt out of A/B tests
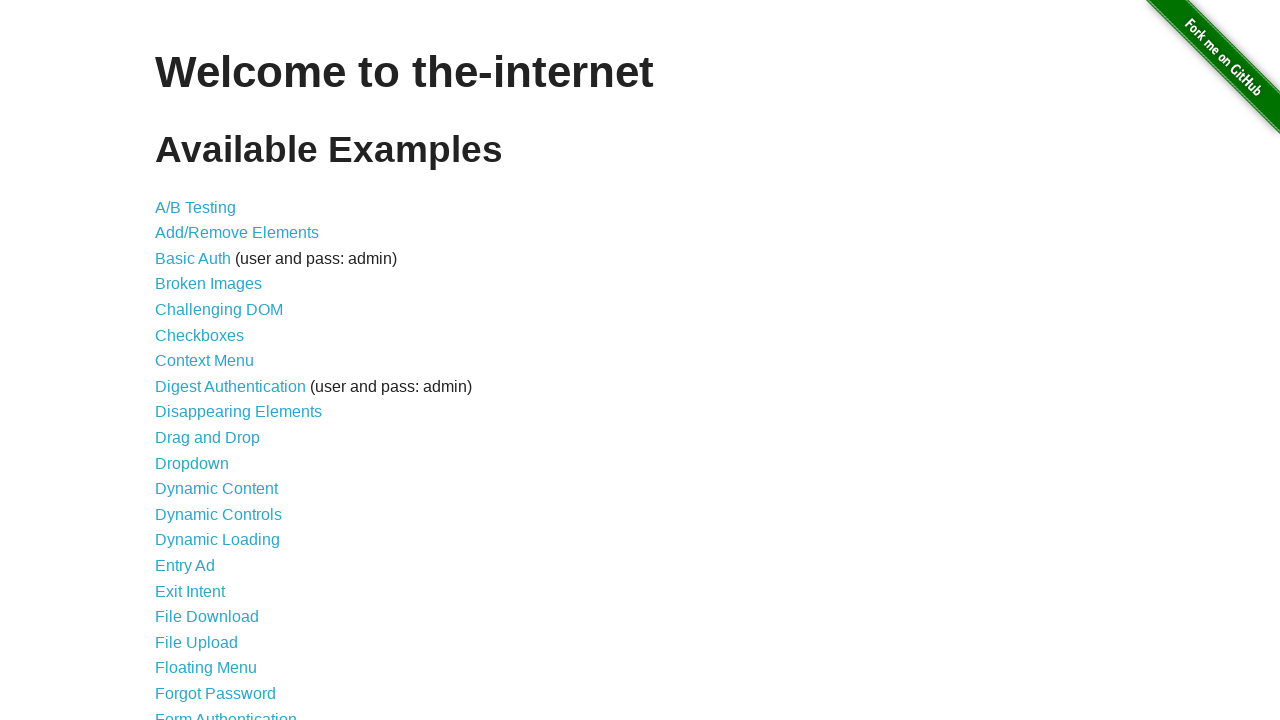

Navigated to A/B test page at /abtest
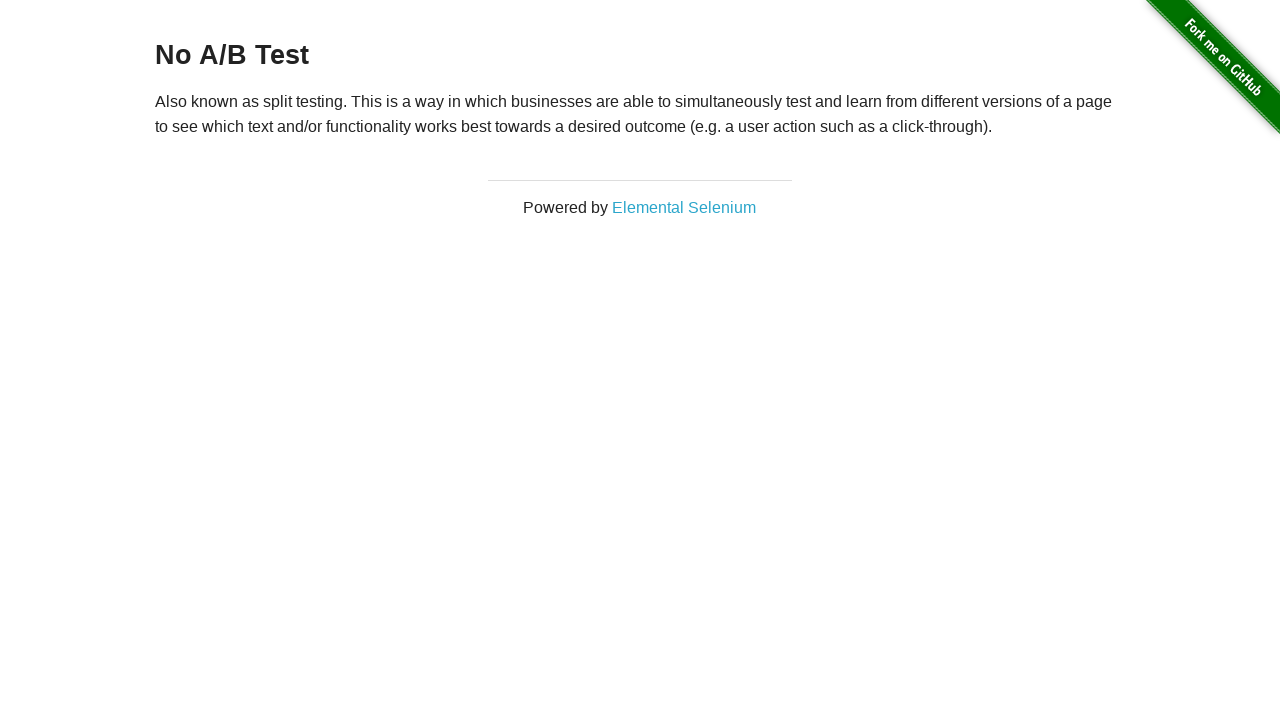

Waited for h3 heading to load
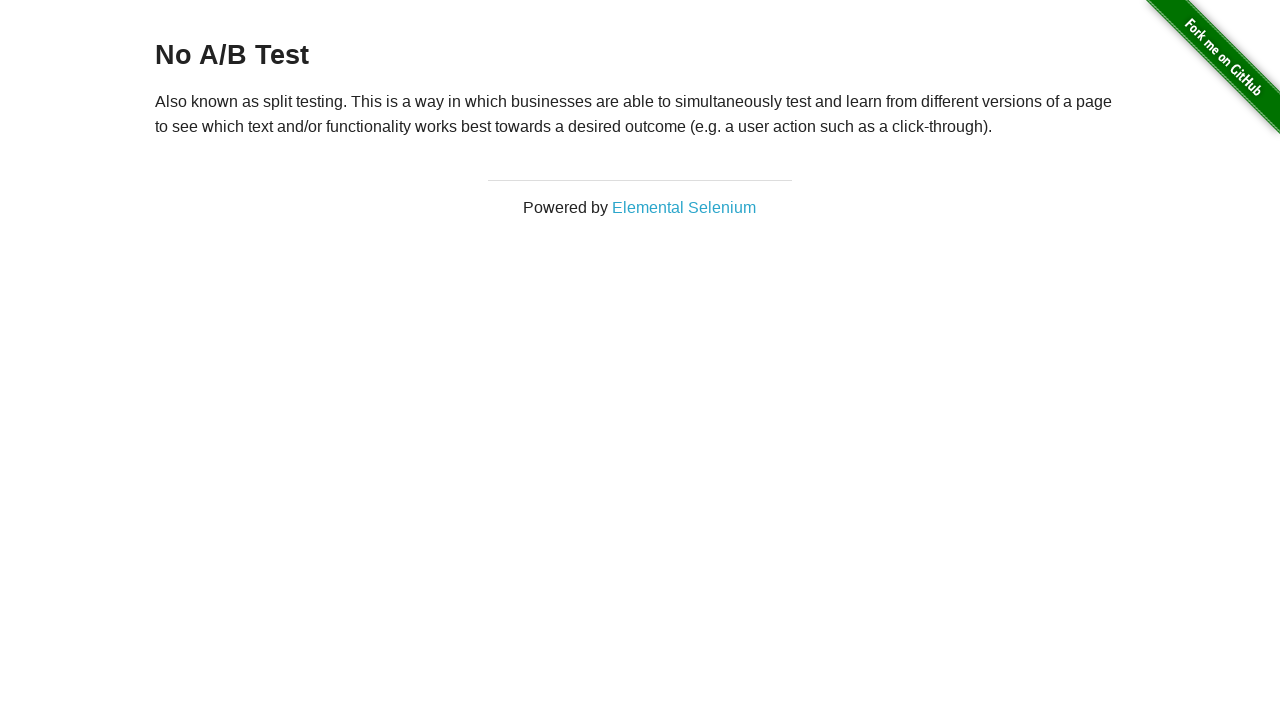

Retrieved heading text: 'No A/B Test'
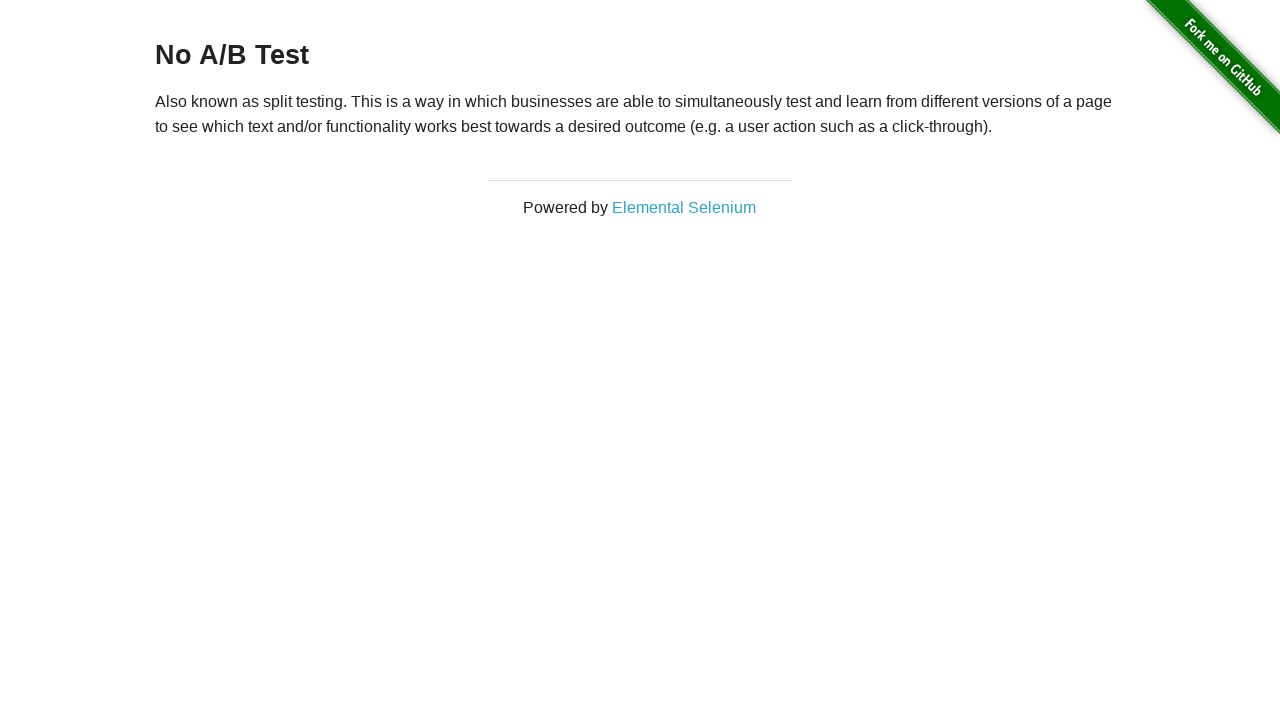

Verified heading starts with 'No A/B Test' - opt-out successful
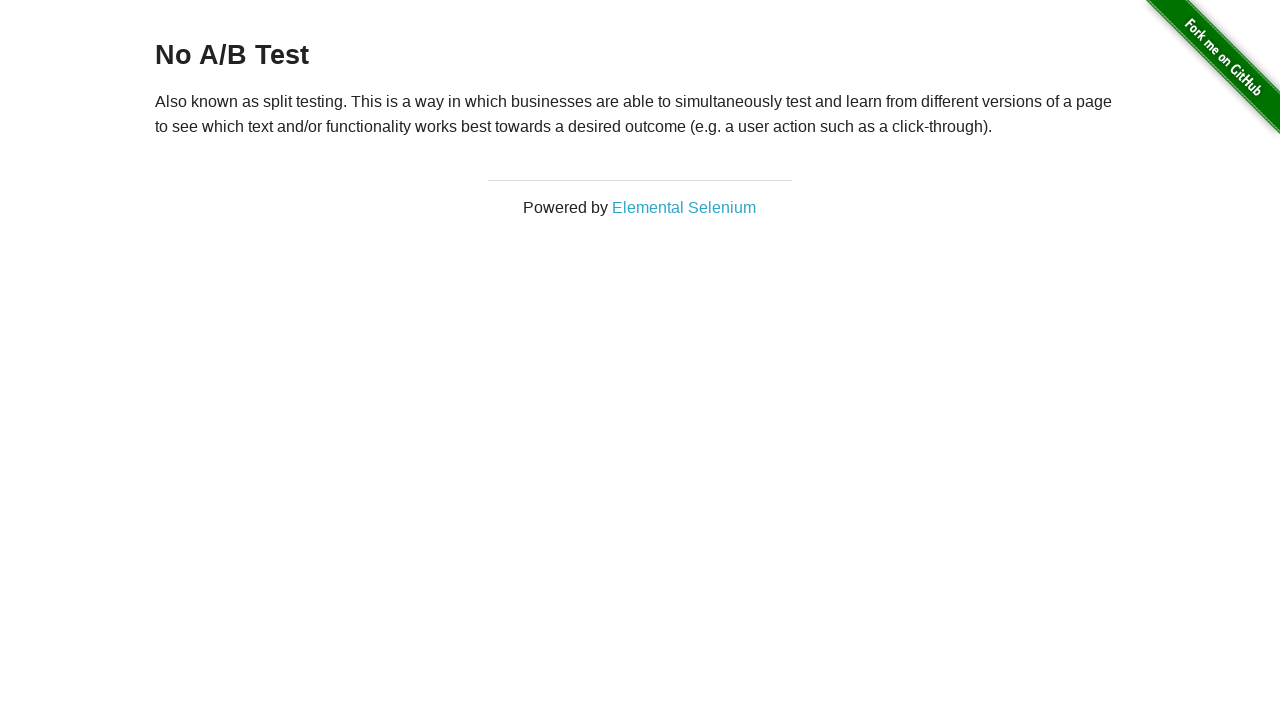

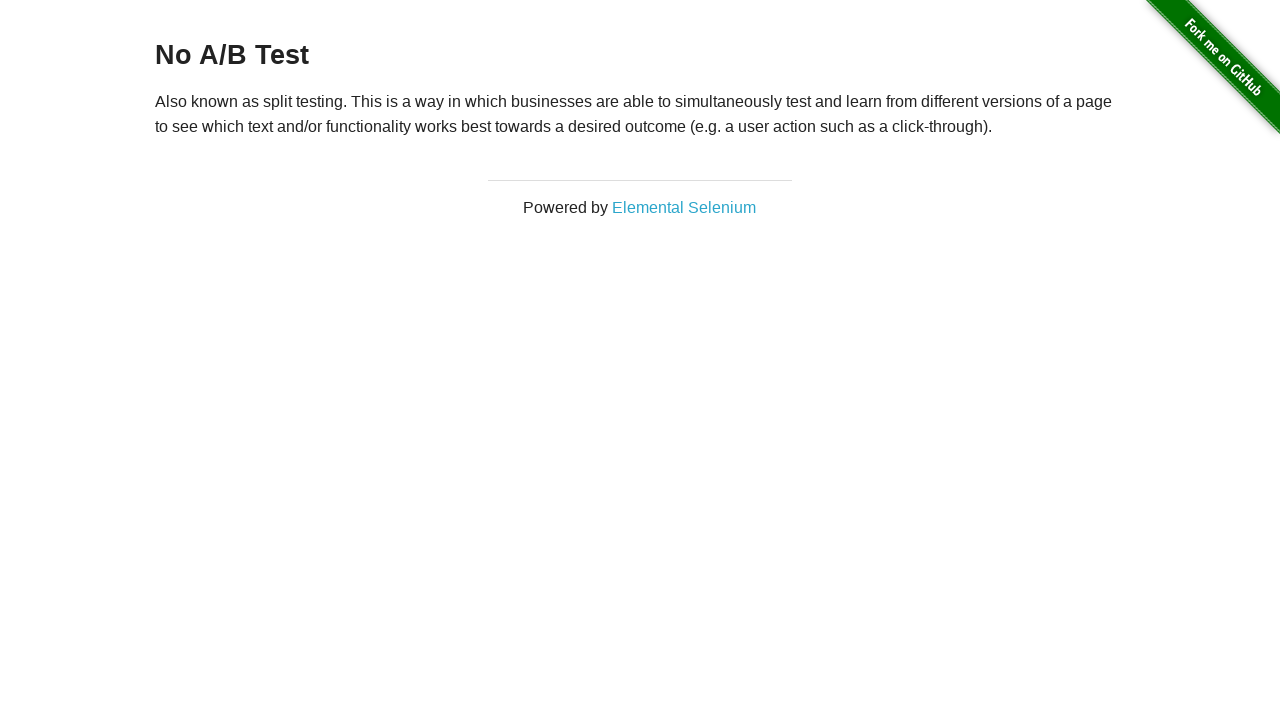